Tests the search functionality by navigating to the shop page and searching for a product

Starting URL: https://cms.demo.katalon.com/cart/

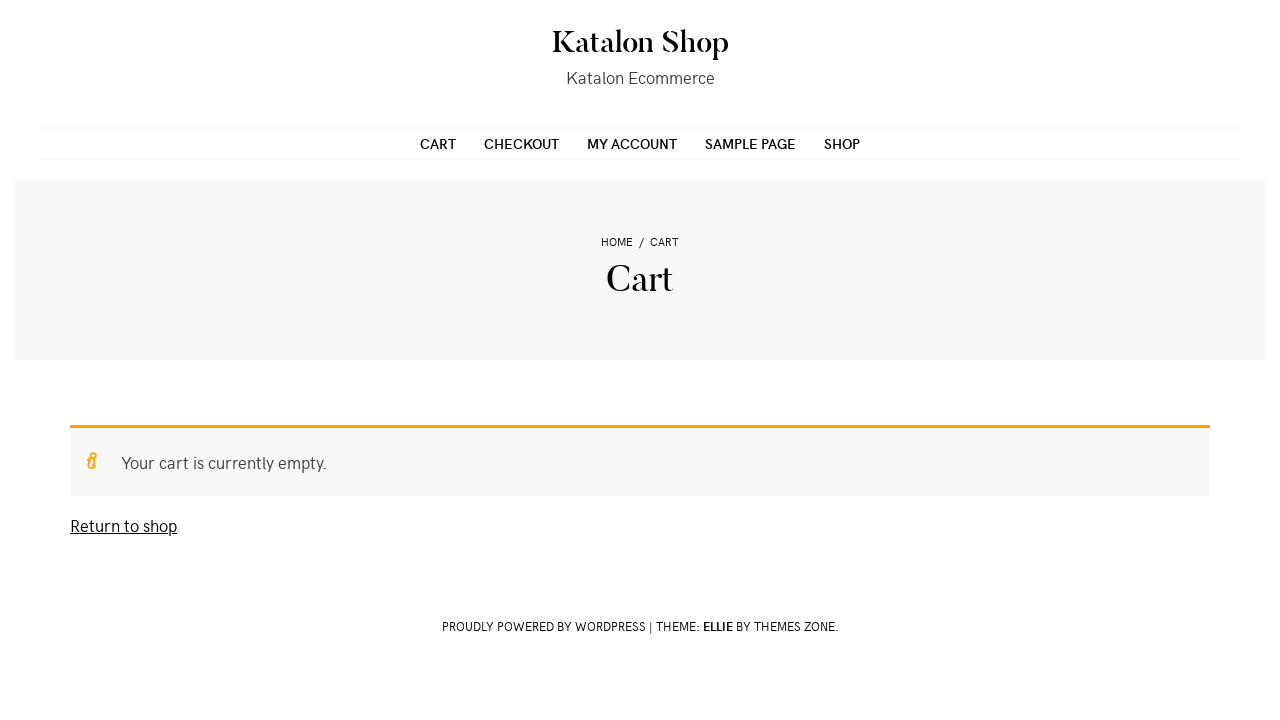

Clicked shop menu link in primary navigation at (842, 143) on xpath=//*[@id="primary-menu"]/ul/li[5]/a
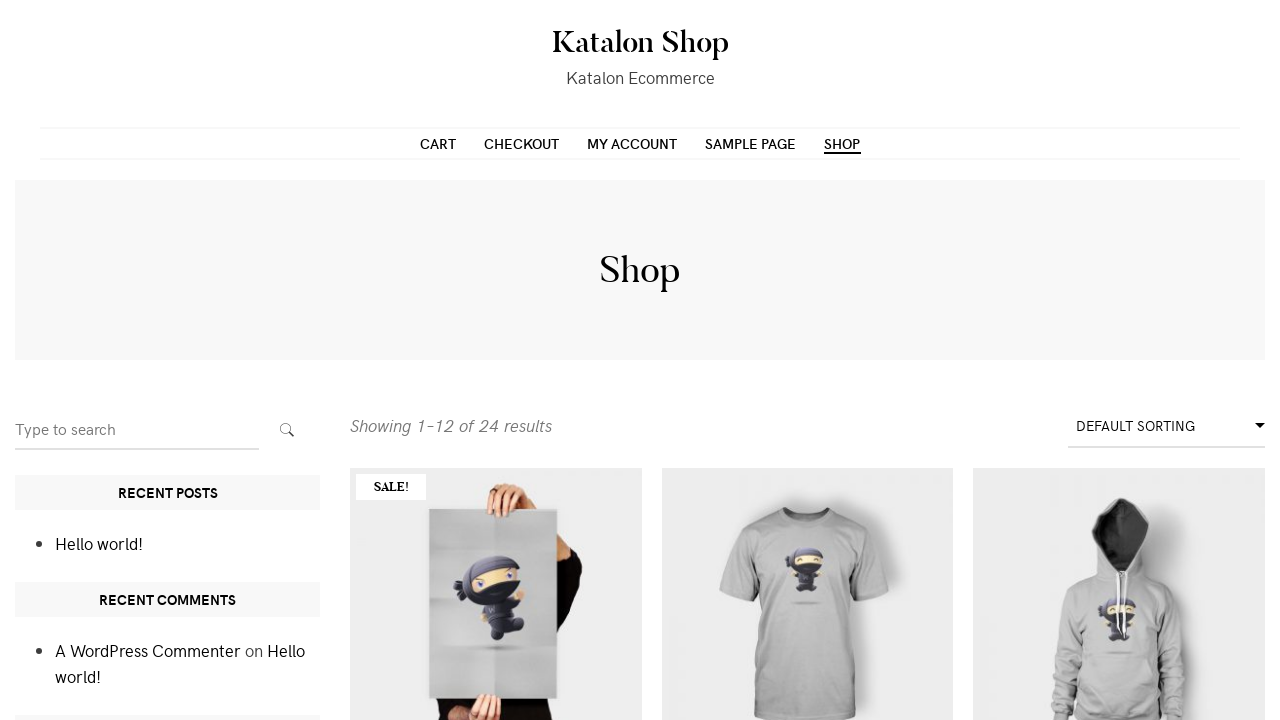

Search field loaded and became visible
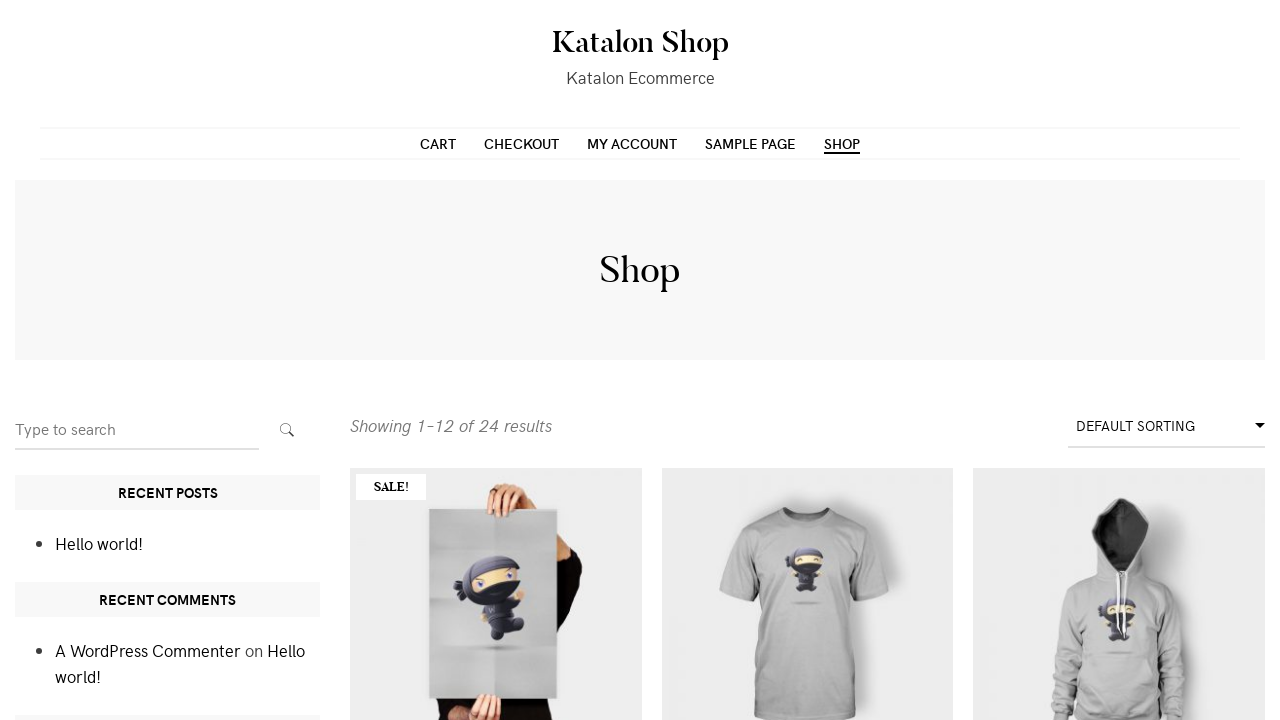

Entered 'Patient Ninja' in search field on .search-field
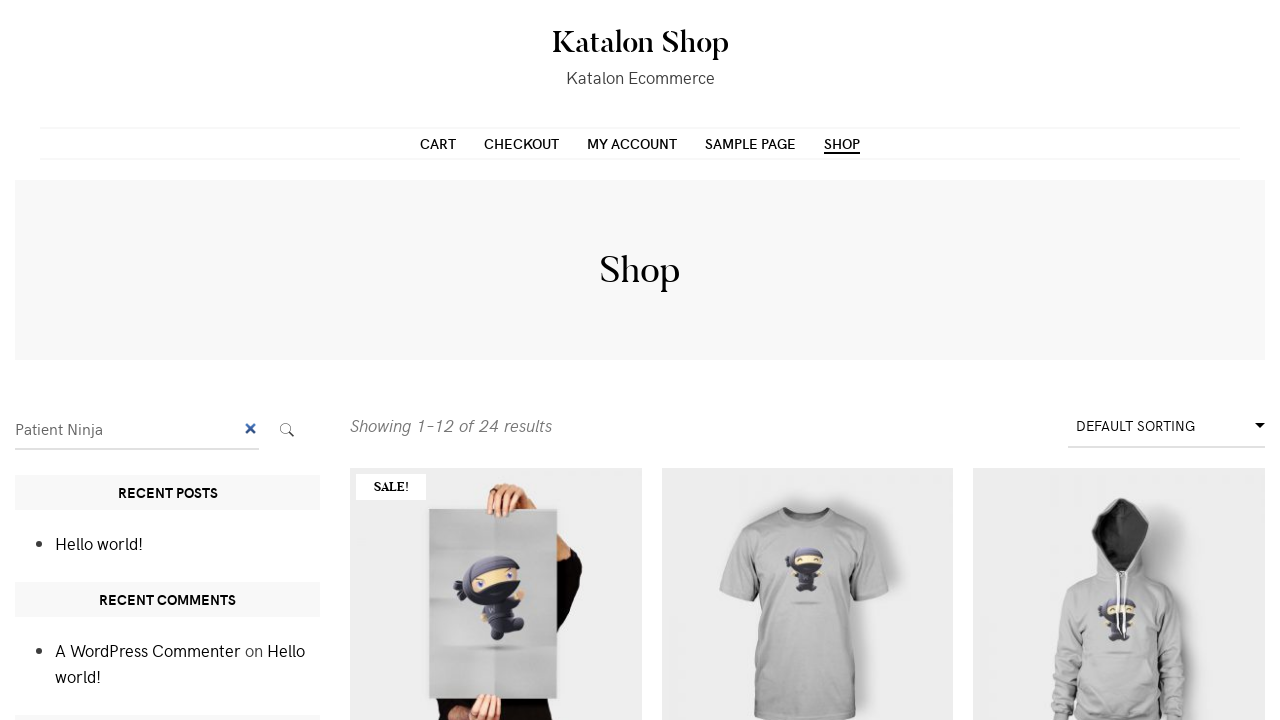

Clicked search button to execute search for 'Patient Ninja' at (287, 430) on .ellie-icon-search
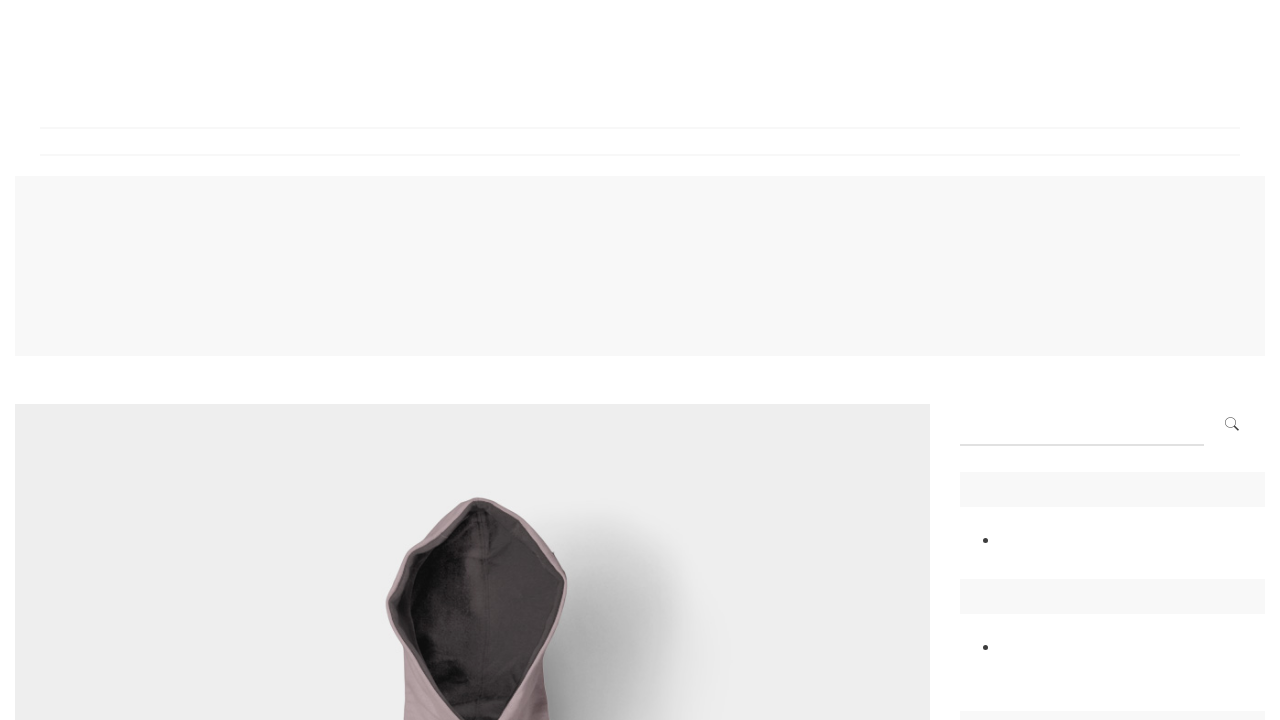

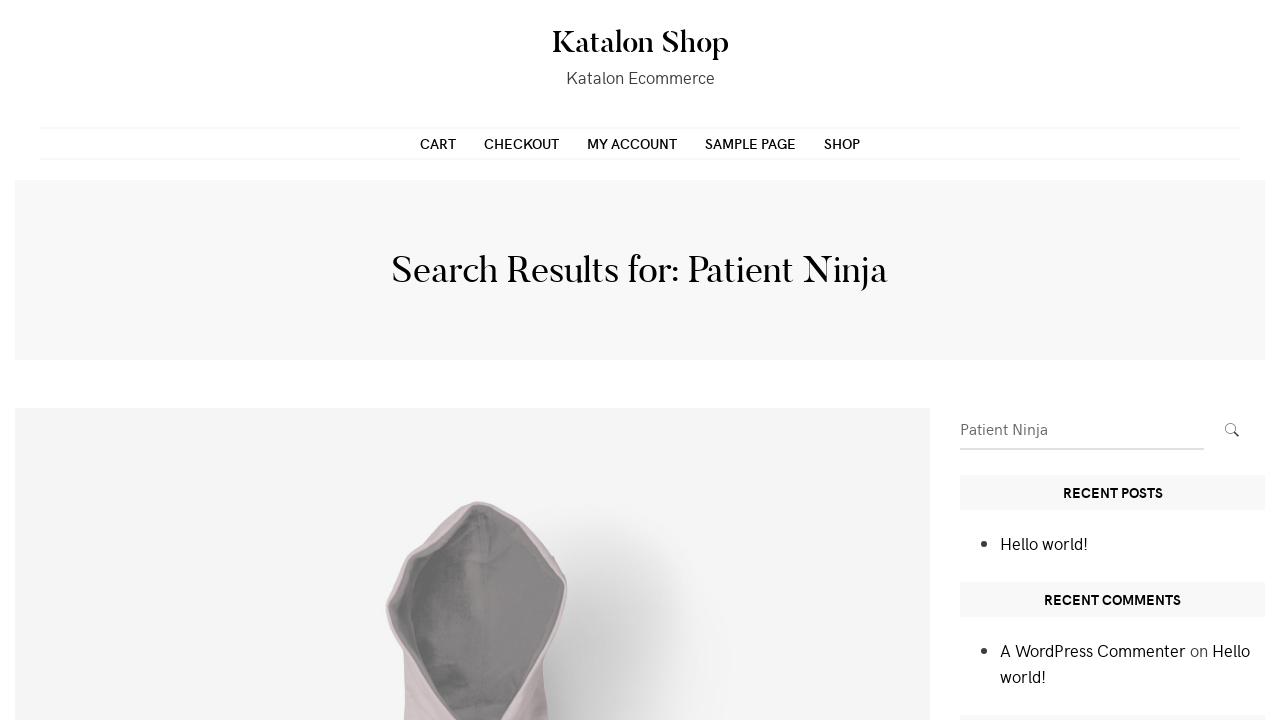